Tests browser window handling by clicking a button that opens a new window, then switching between parent and child windows

Starting URL: https://demoqa.com/browser-windows

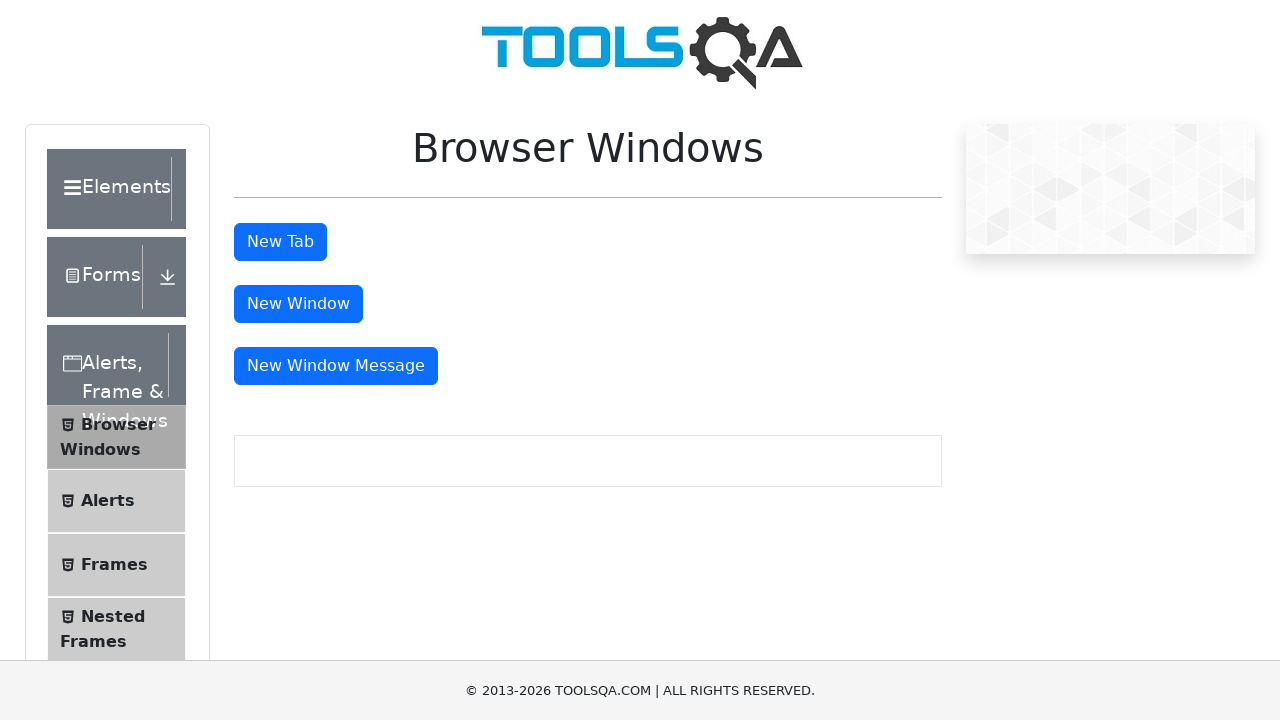

Scrolled down the page by 200 pixels
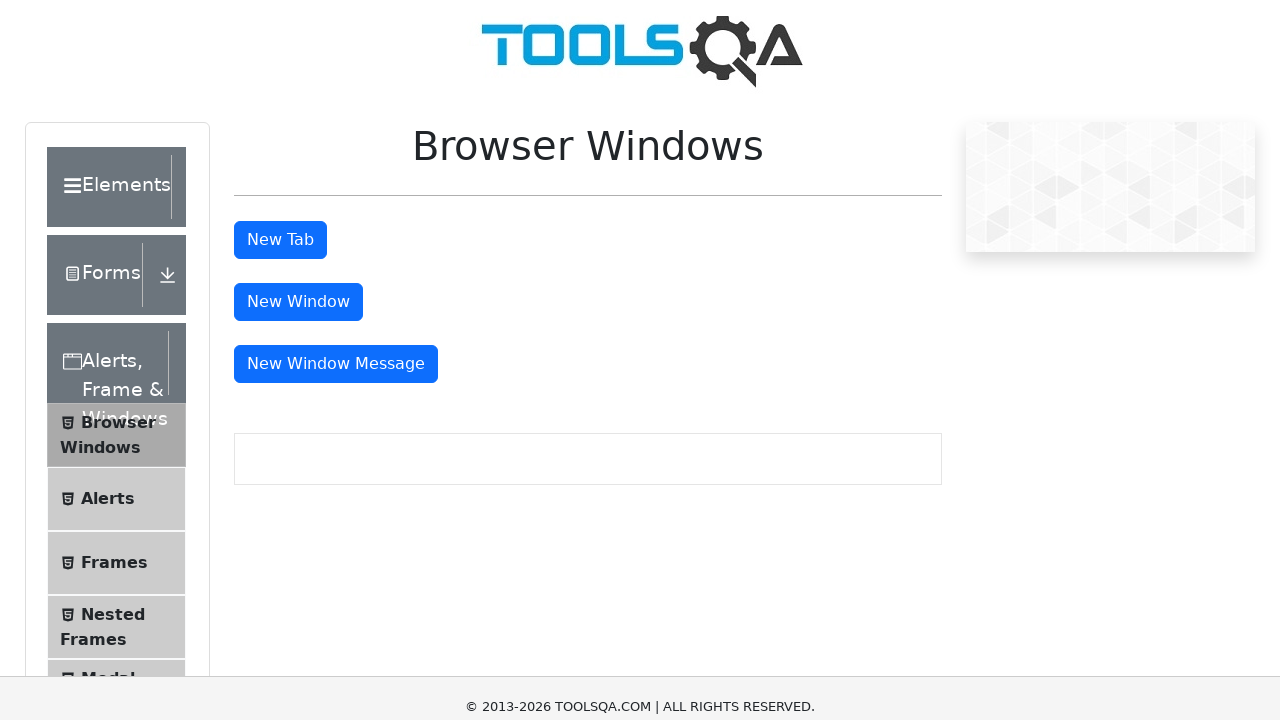

Clicked button to open a new window at (298, 104) on button#windowButton
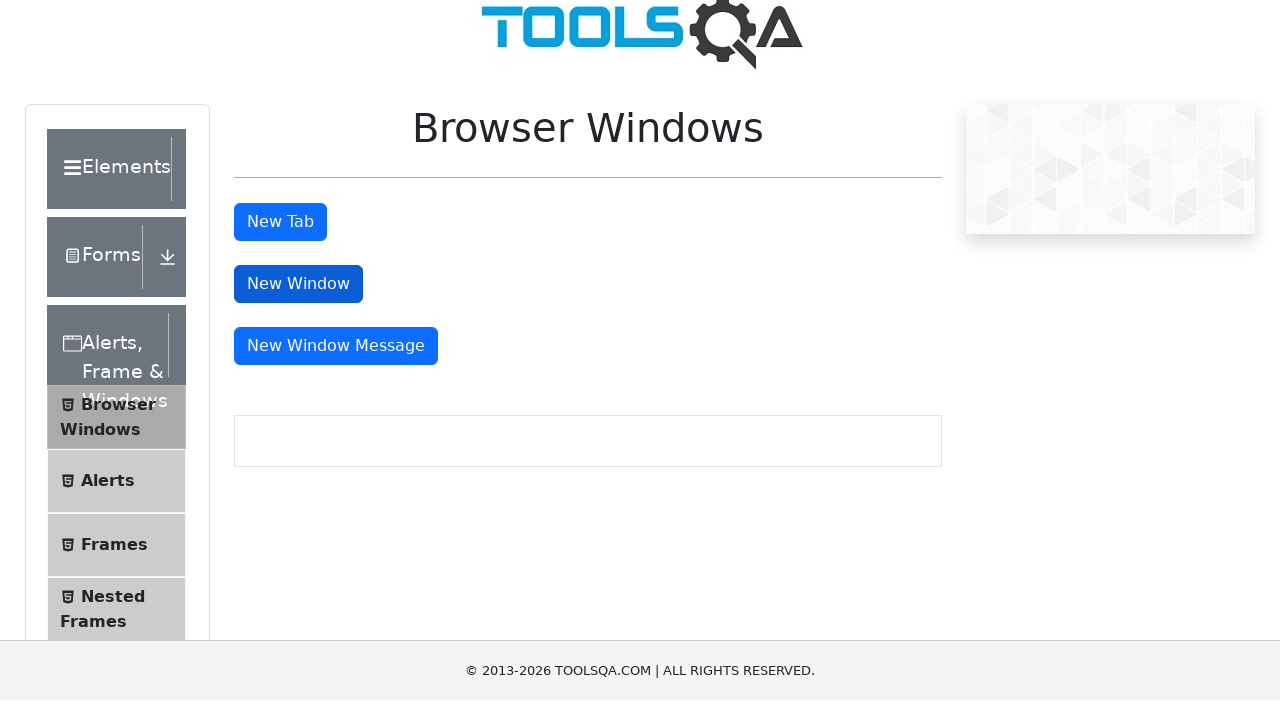

Captured new child window page object
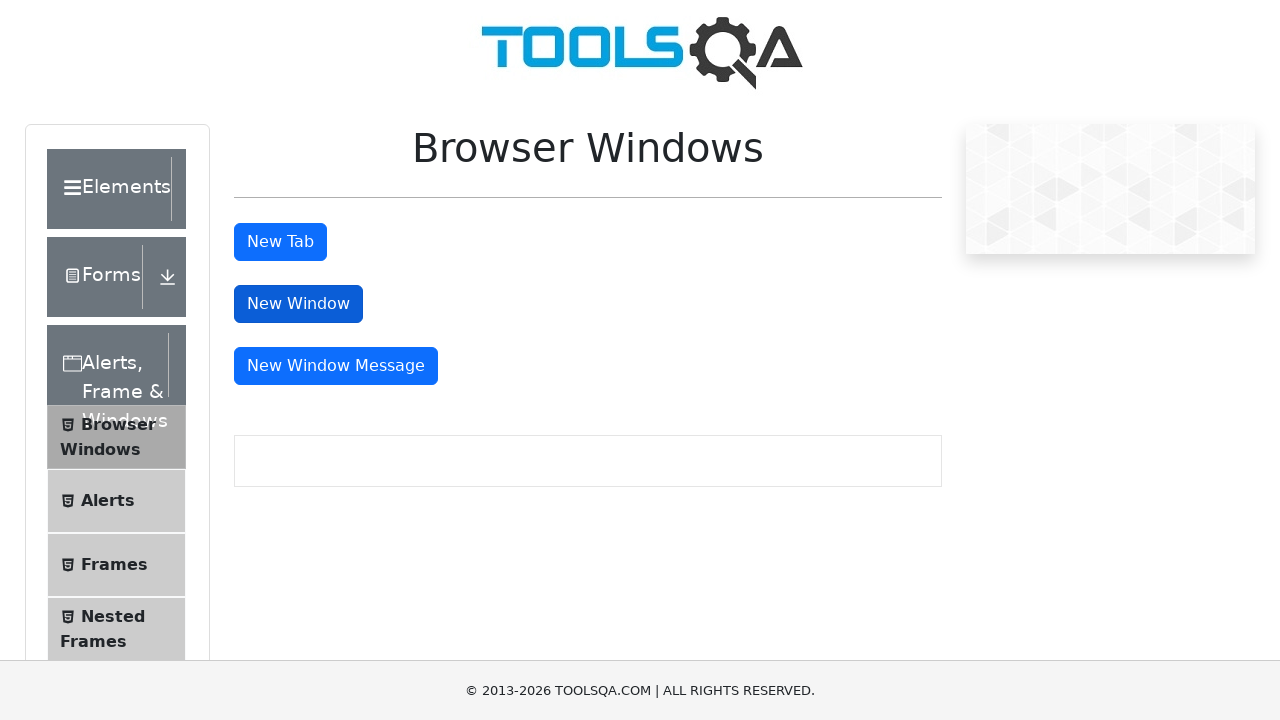

Child window fully loaded
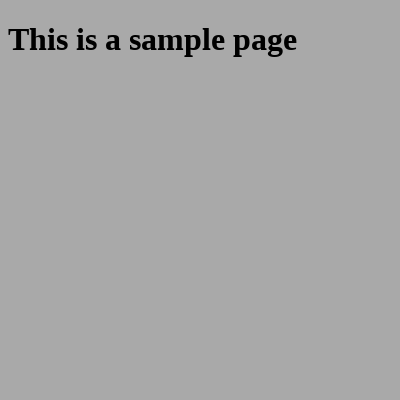

Parent window title: demosite
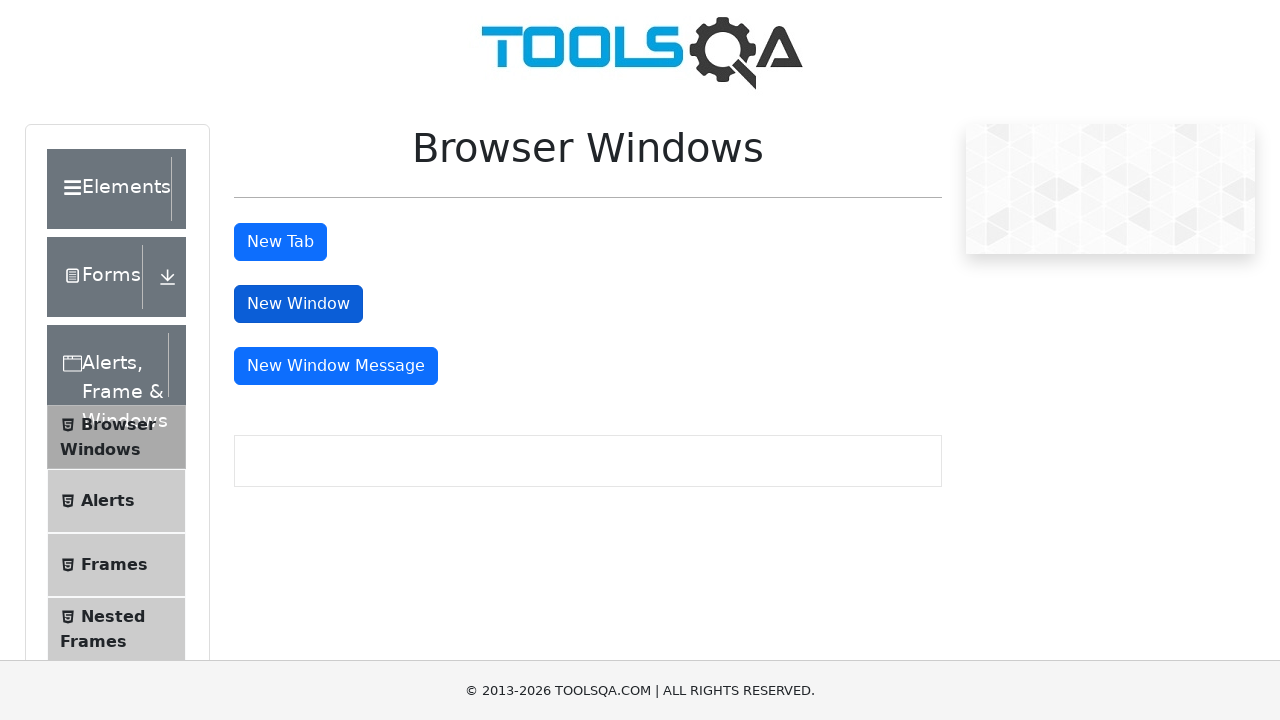

Child window title: 
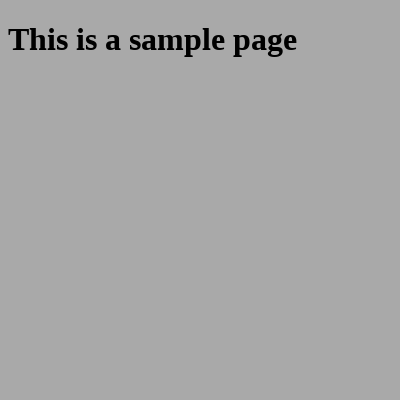

Closed the child window
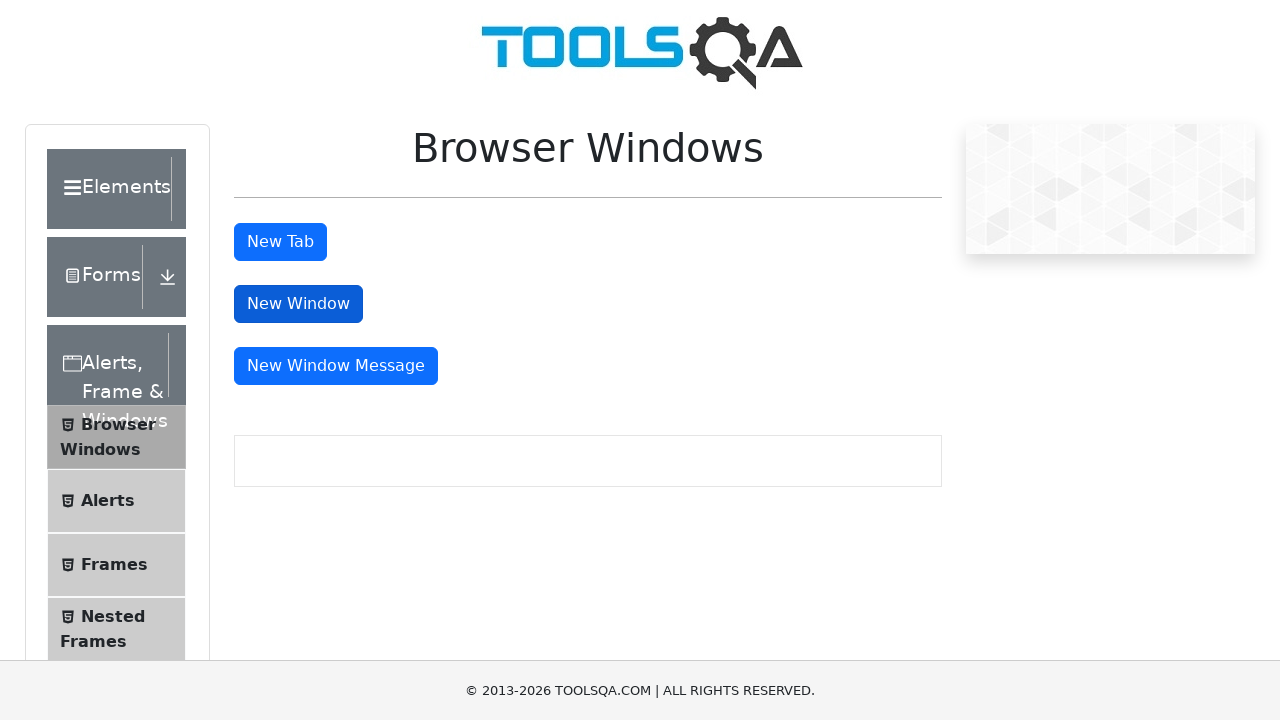

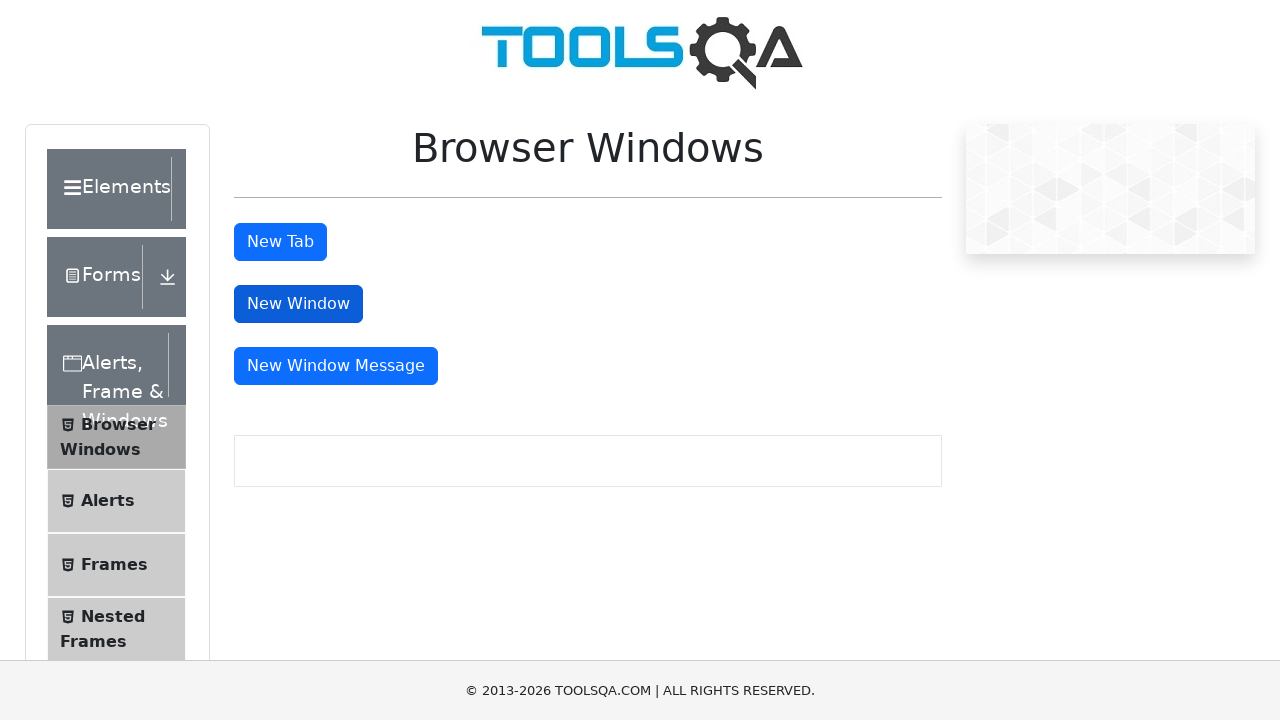